Tests keyboard interactions on a text comparison tool by copying text from one area and pasting it into another using keyboard shortcuts

Starting URL: https://extendsclass.com/text-compare.html

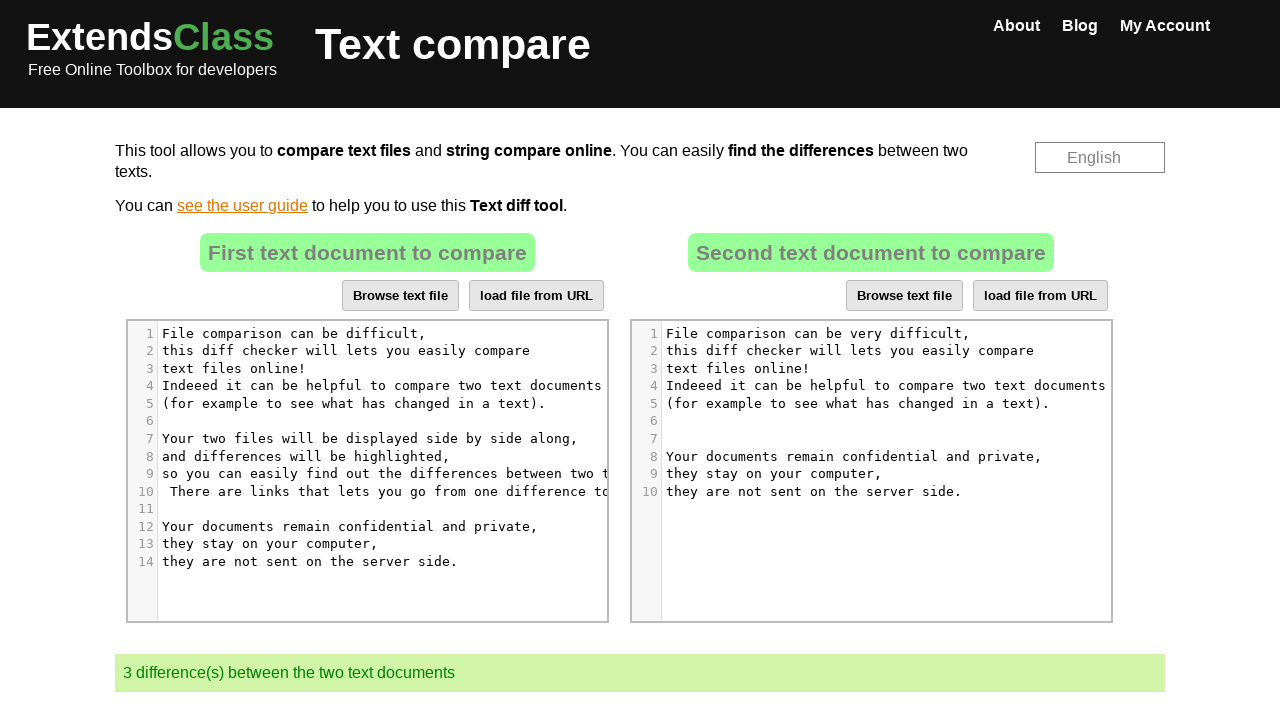

Located source text area element
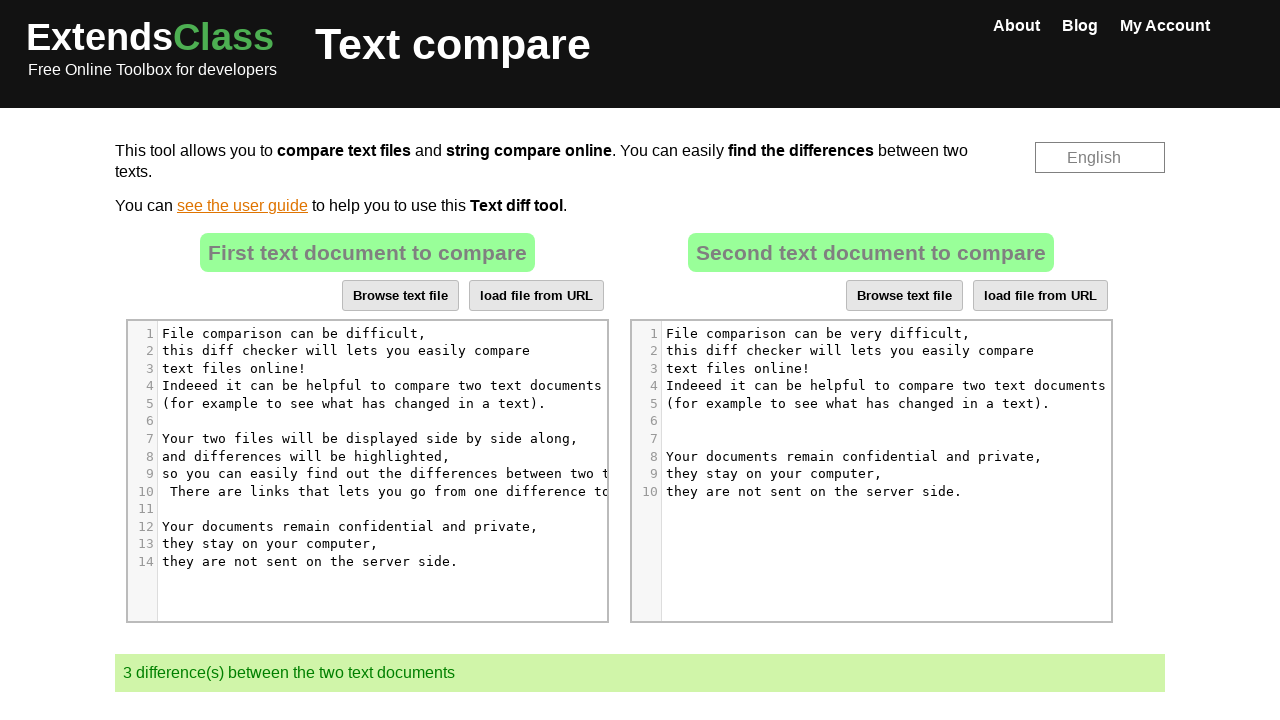

Clicked on source text area at (310, 456) on xpath=//*[@id="dropZone"]/div[2]//div[8]/pre/span
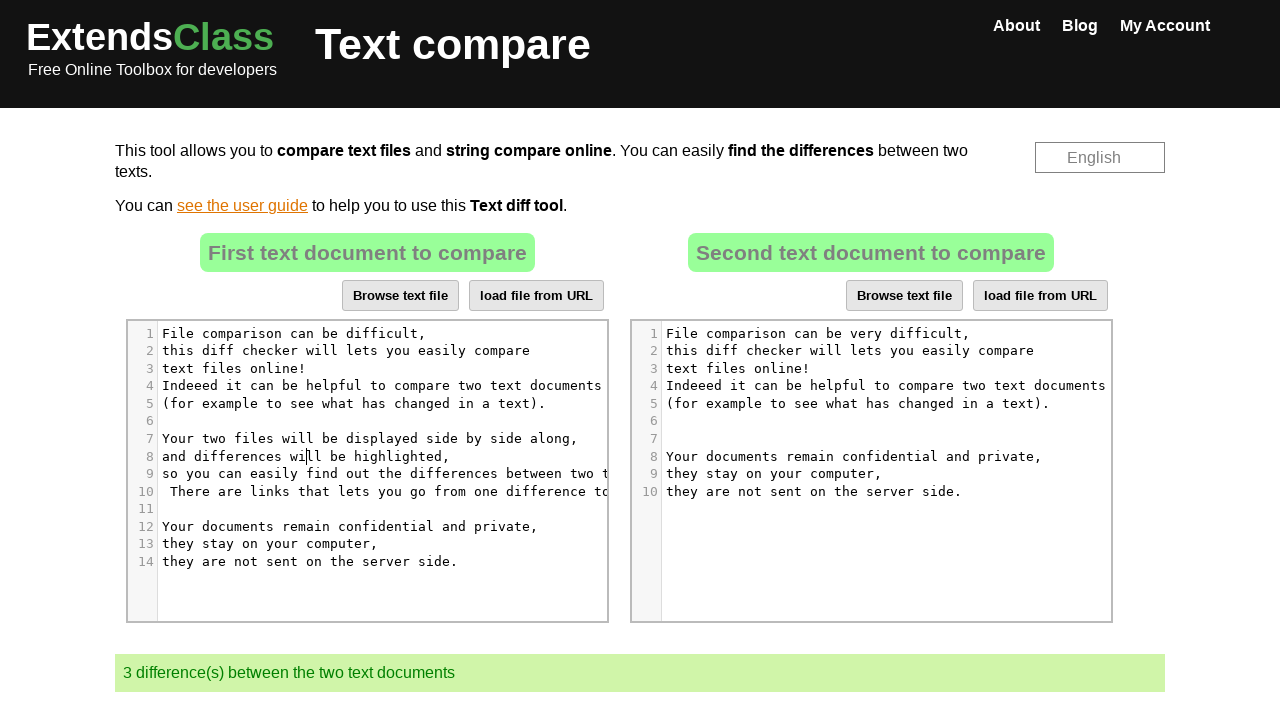

Pressed Control key down
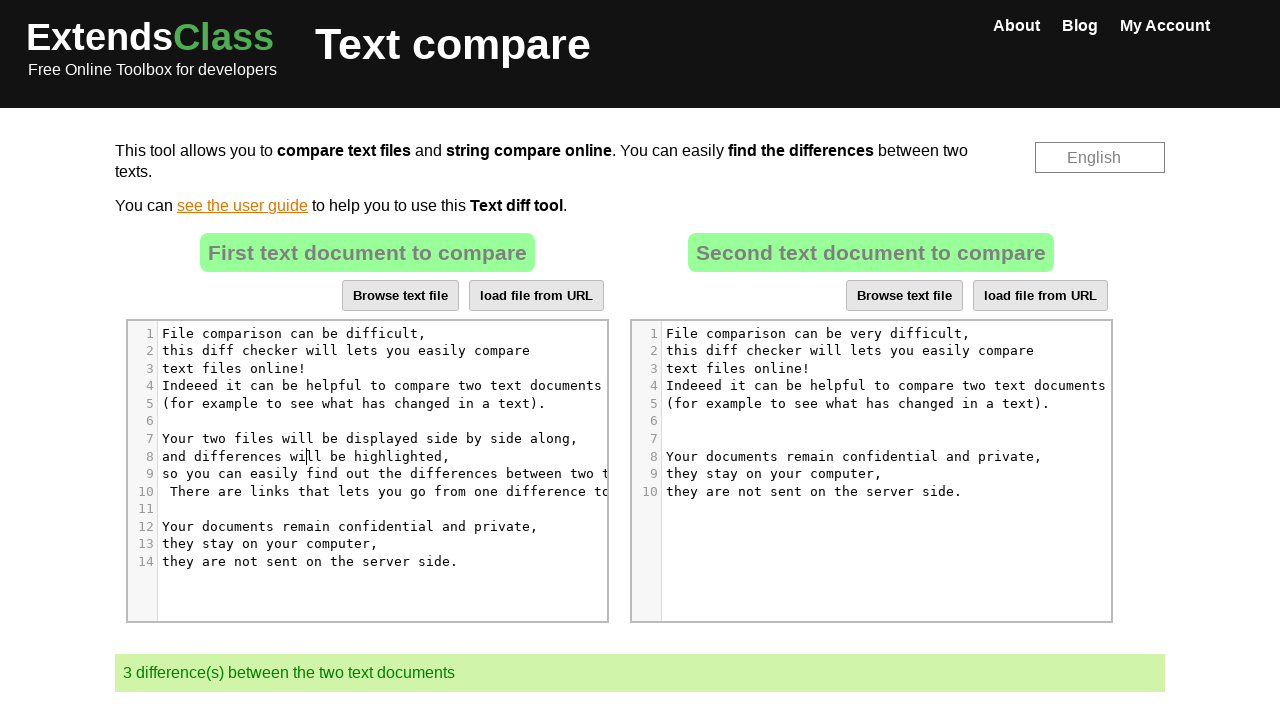

Pressed 'a' to select all text in source
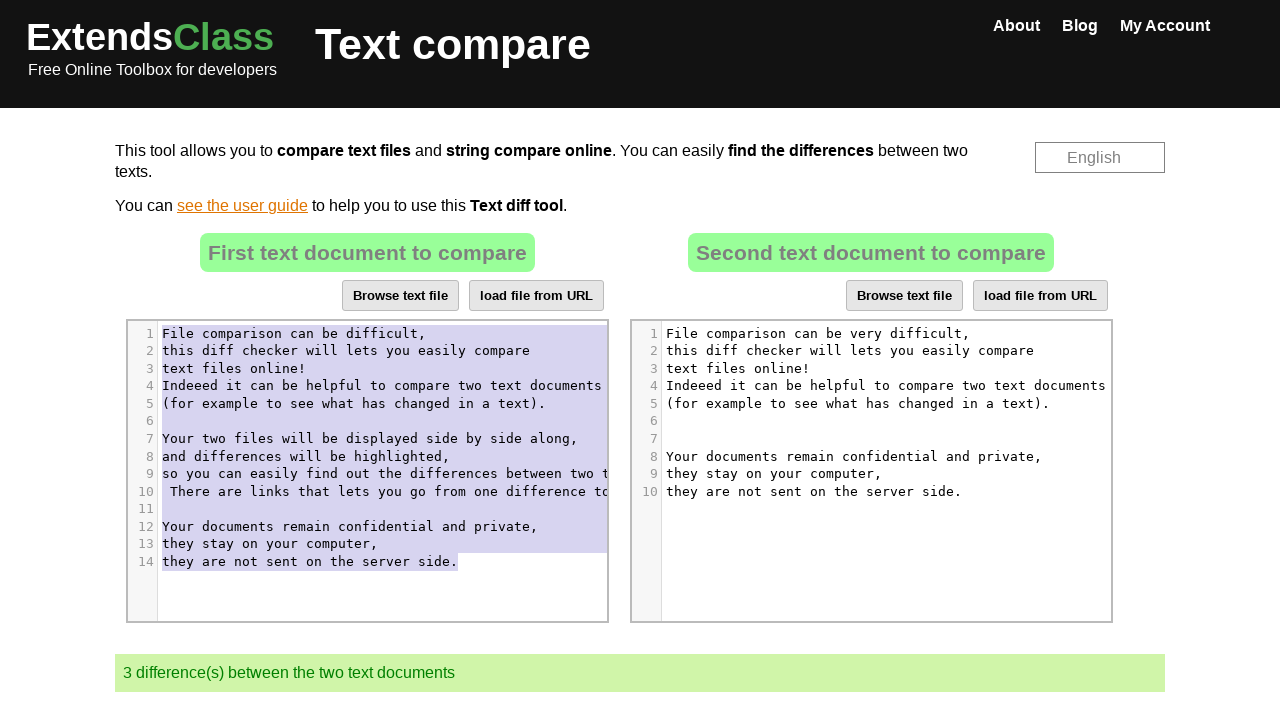

Pressed 'c' to copy selected text
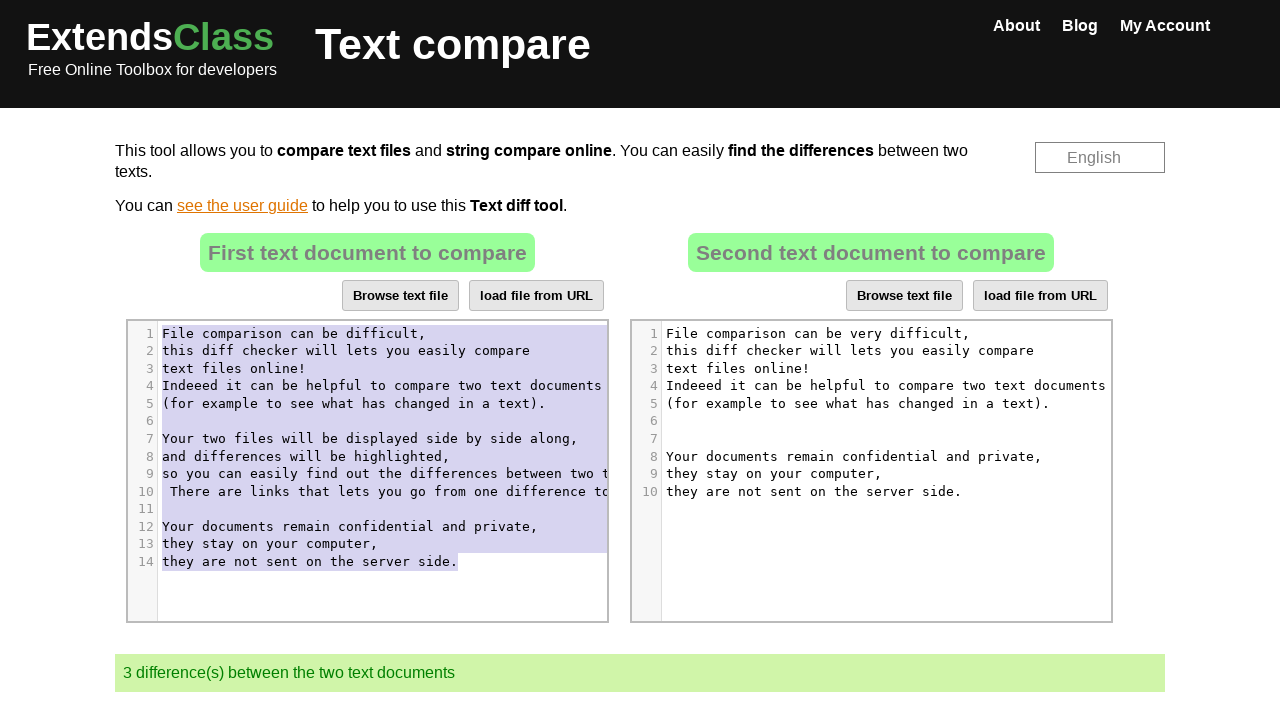

Released Control key
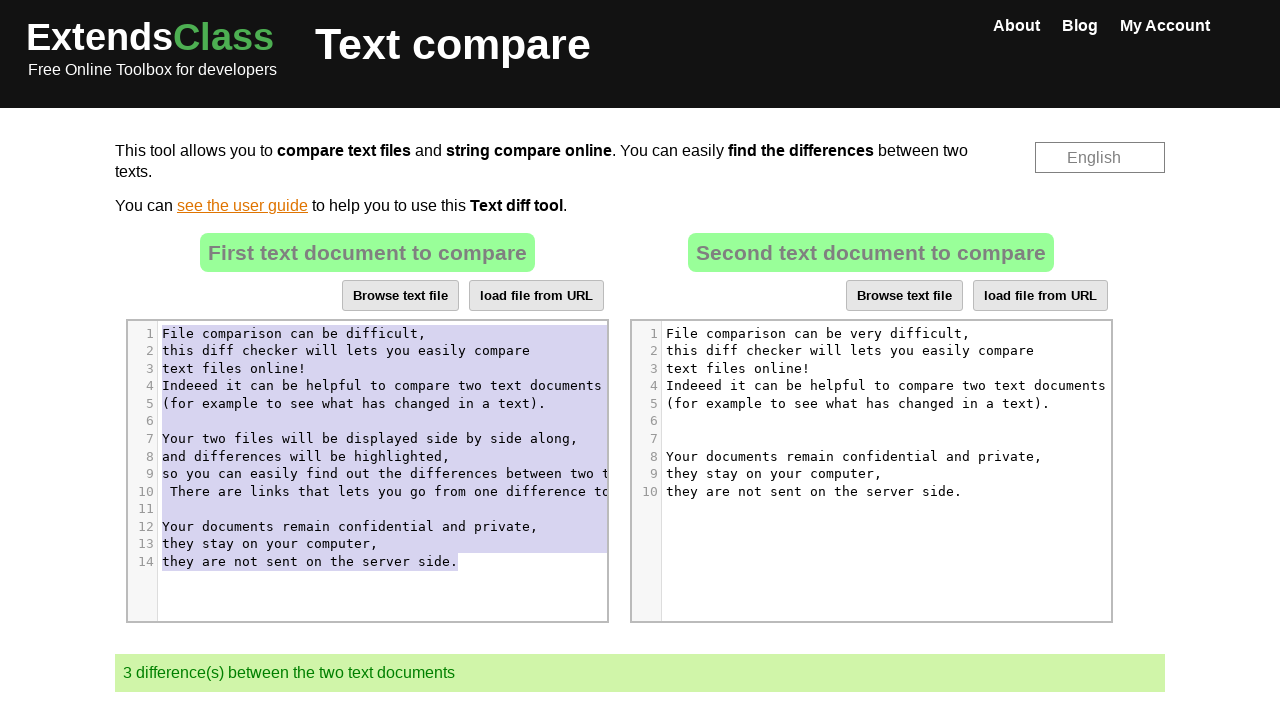

Located destination text area element
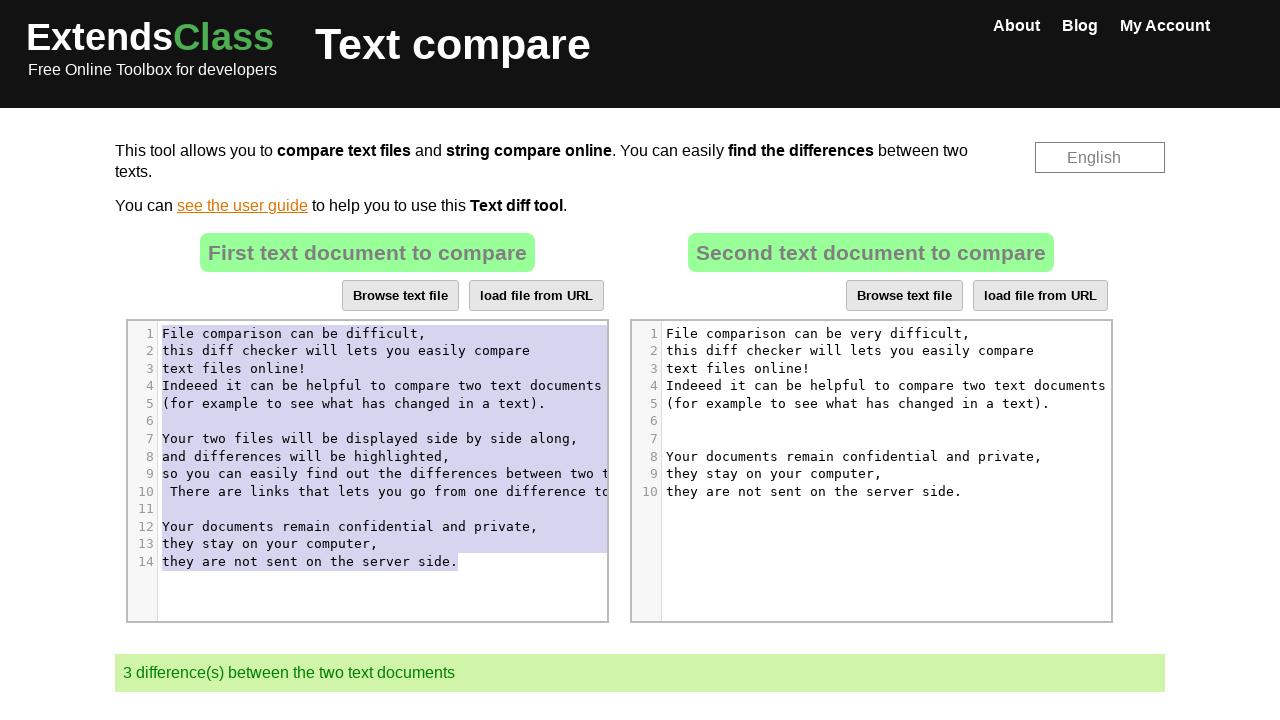

Waited 2 seconds before pasting
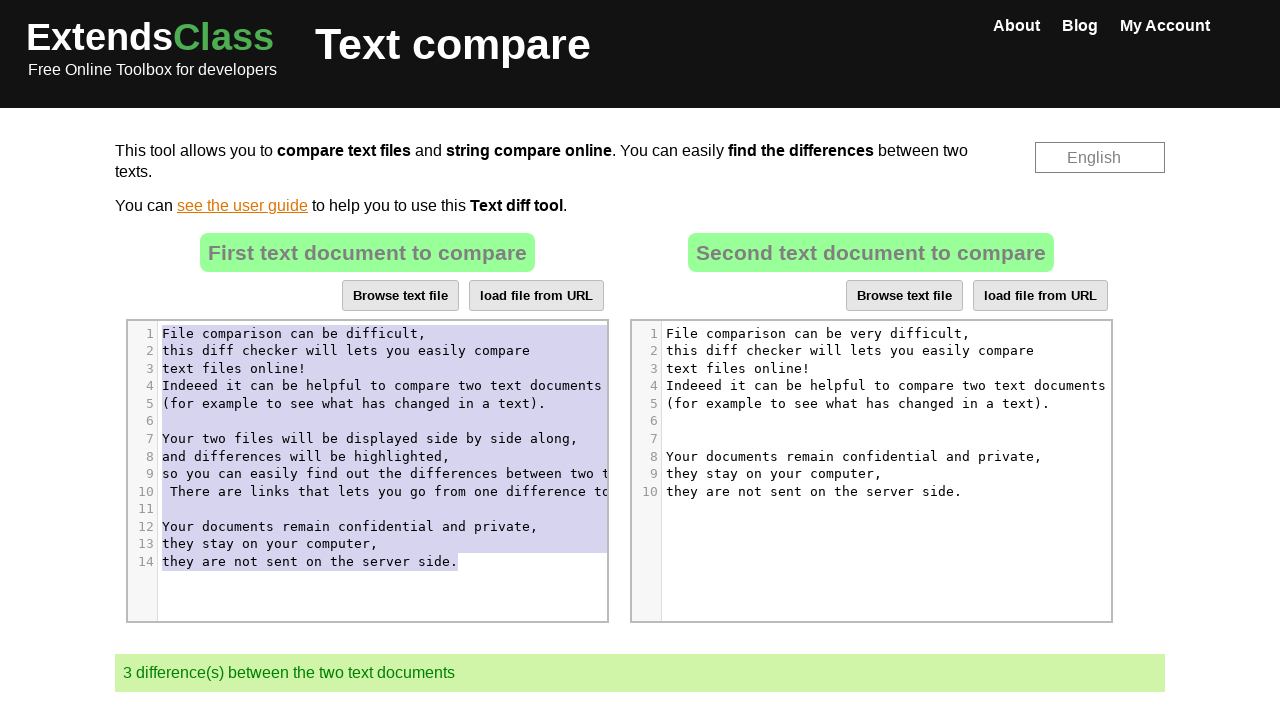

Clicked on destination text area at (886, 386) on xpath=//*[@id="dropZone2"]//div[5]/div[4]/pre/span
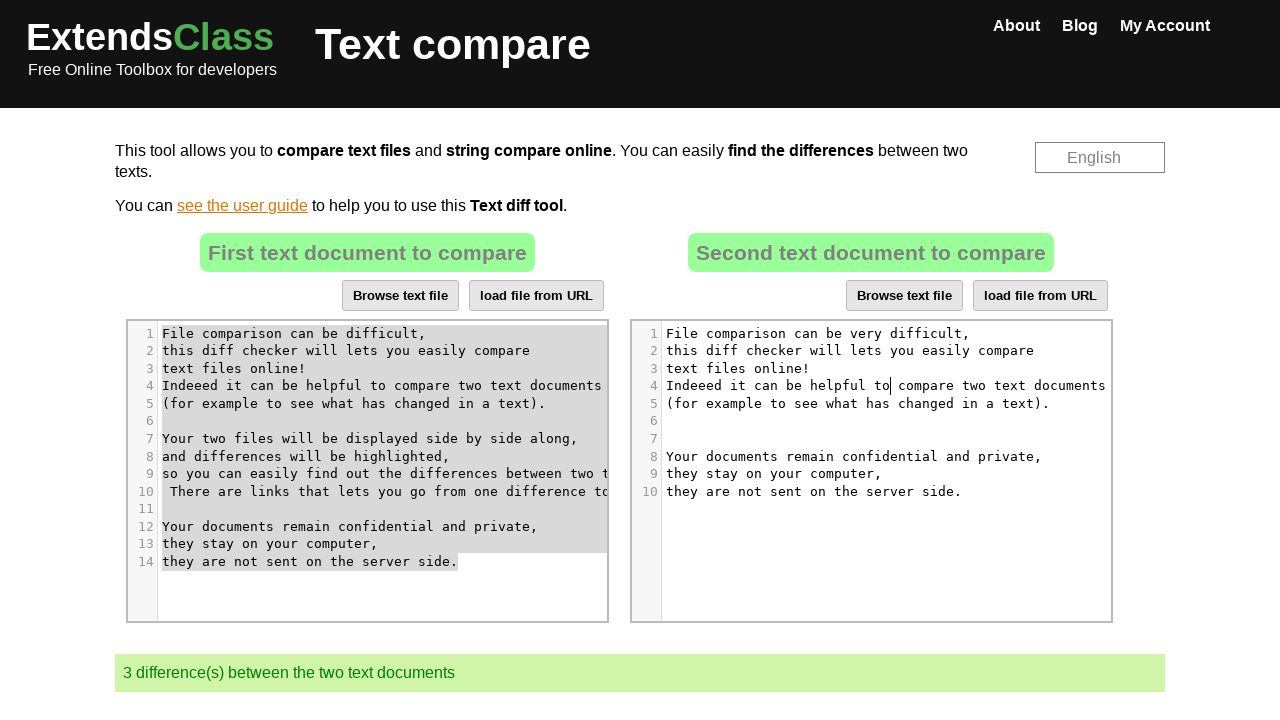

Pressed Control key down
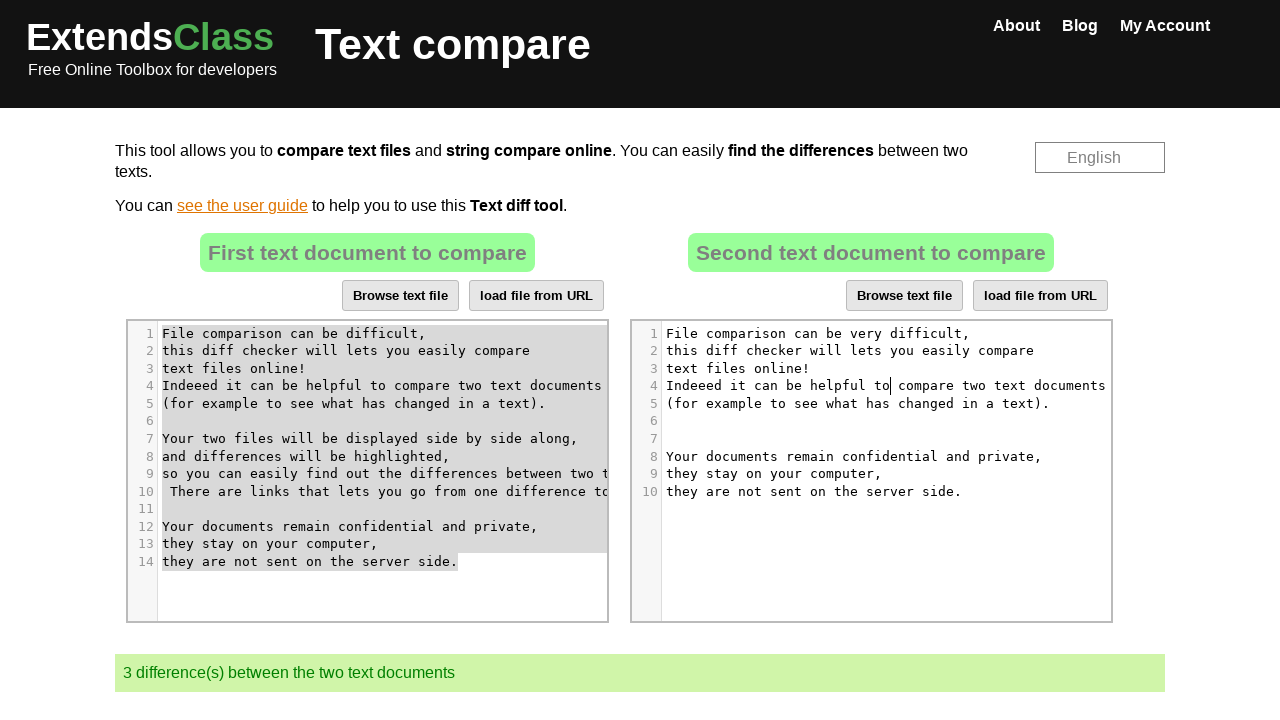

Pressed 'a' to select all text in destination
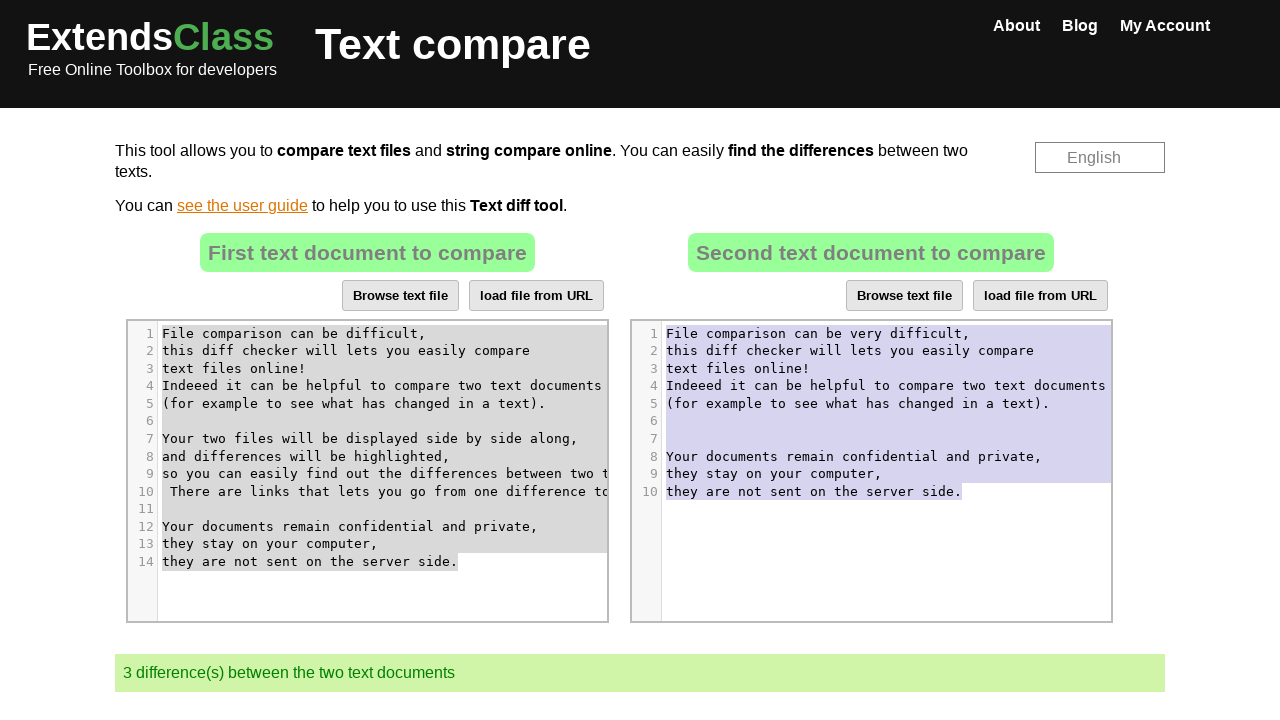

Pressed 'v' to paste copied text into destination
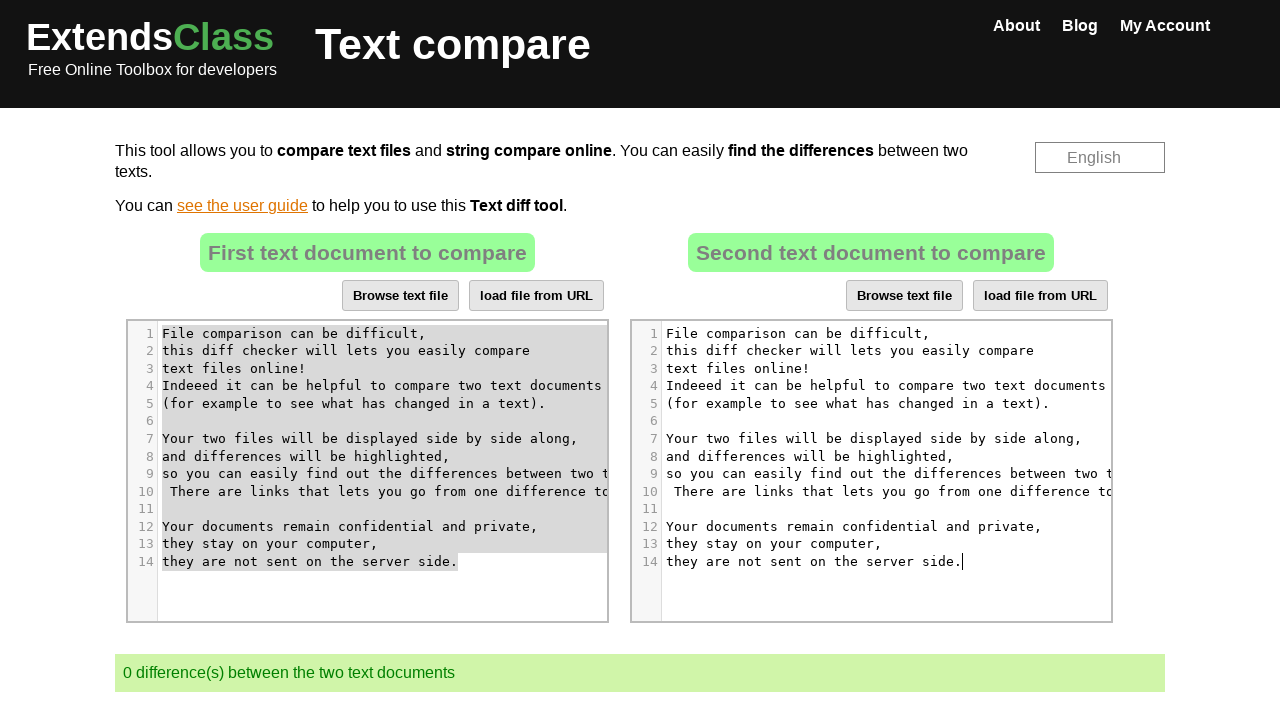

Released Control key
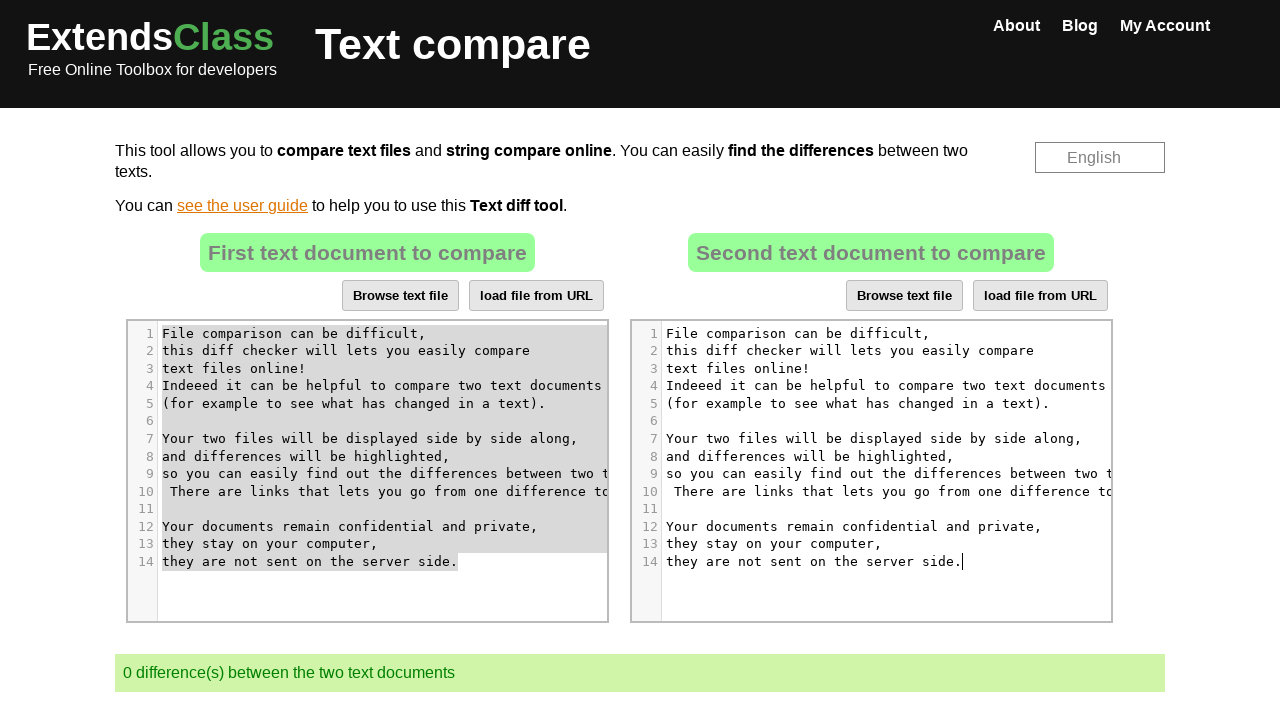

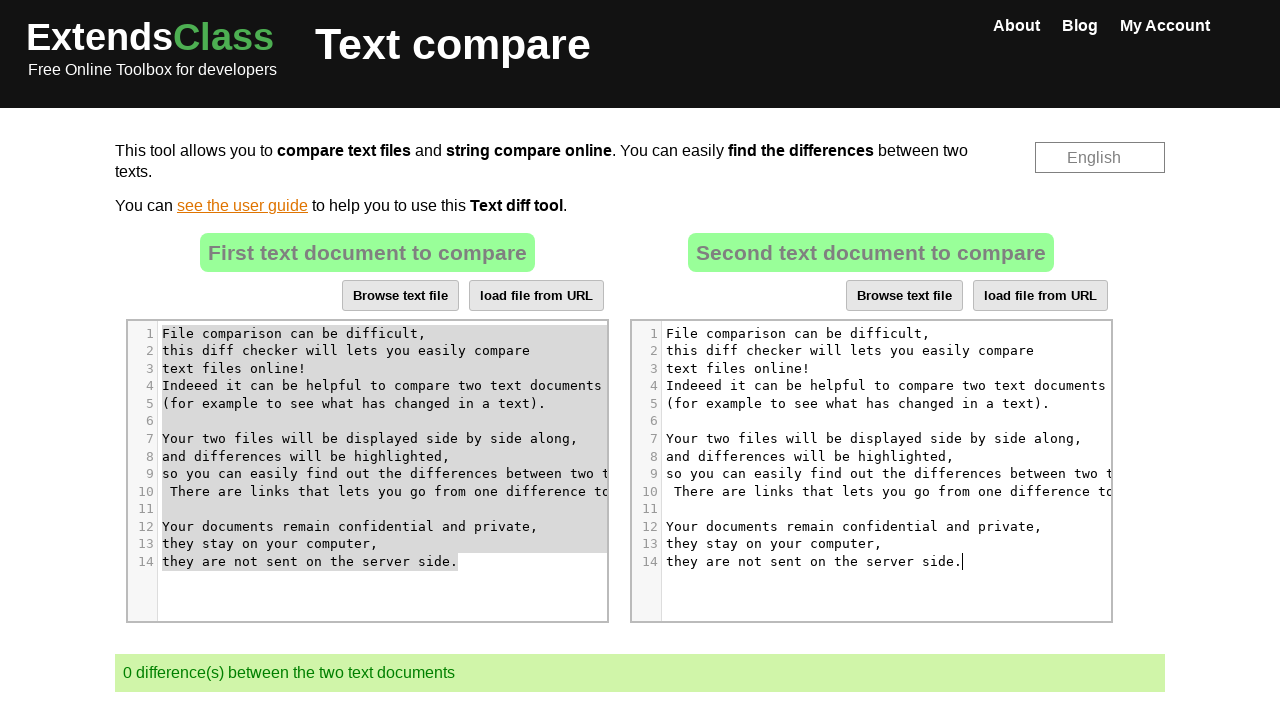